Demonstrates form automation by filling the first name field on a public form page. The script shows how to locate an element by ID and enter text into an input field.

Starting URL: https://formy-project.herokuapp.com/form

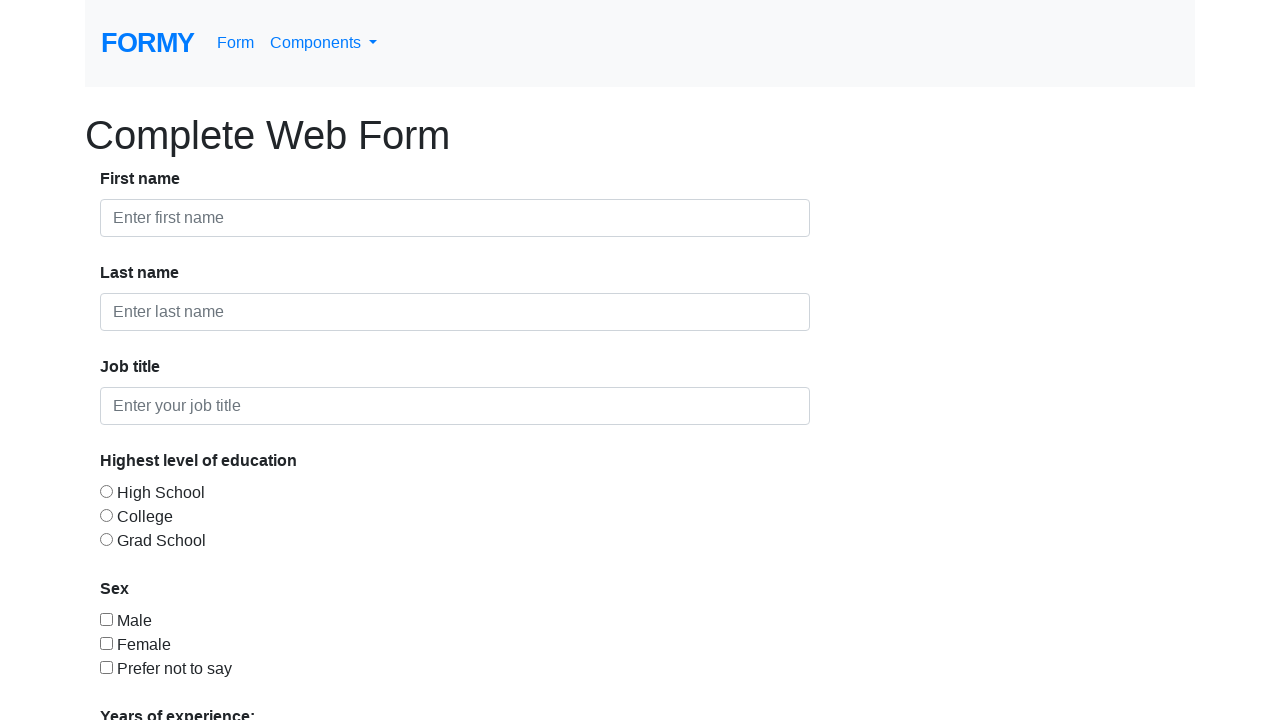

Filled first name field with 'Ala Bala Portocala' on #first-name
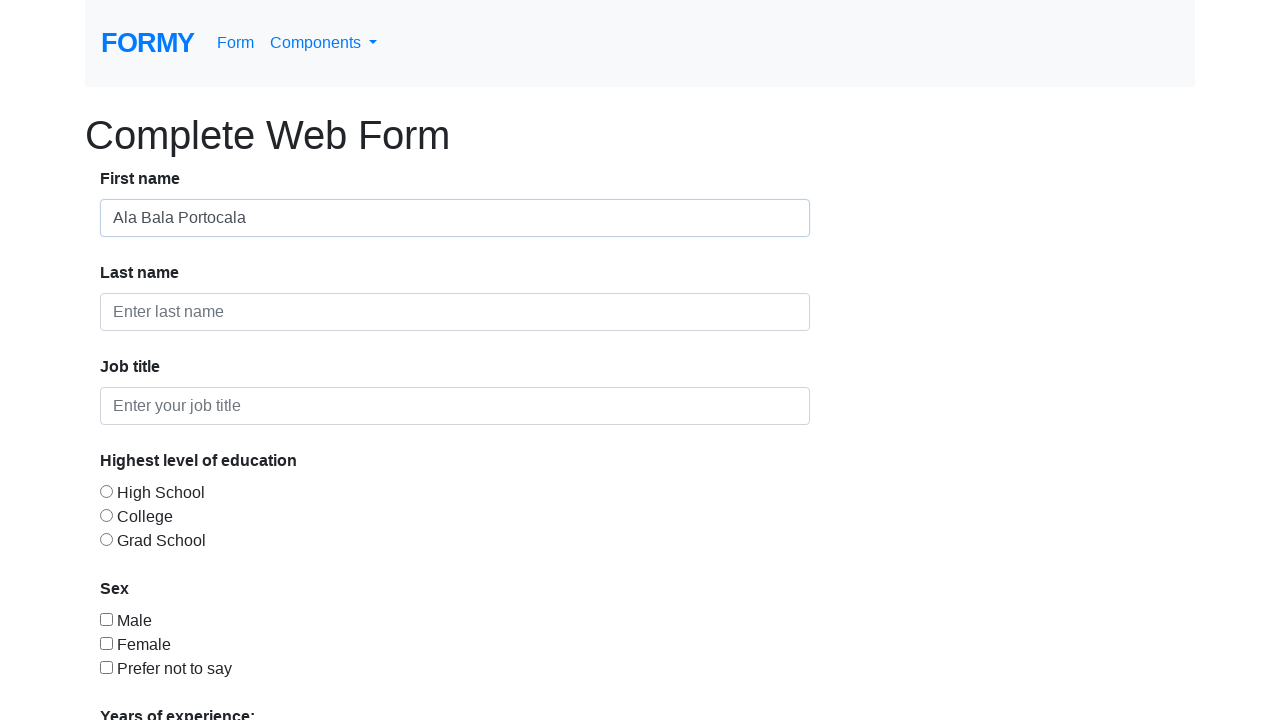

Waited 1 second to observe the form
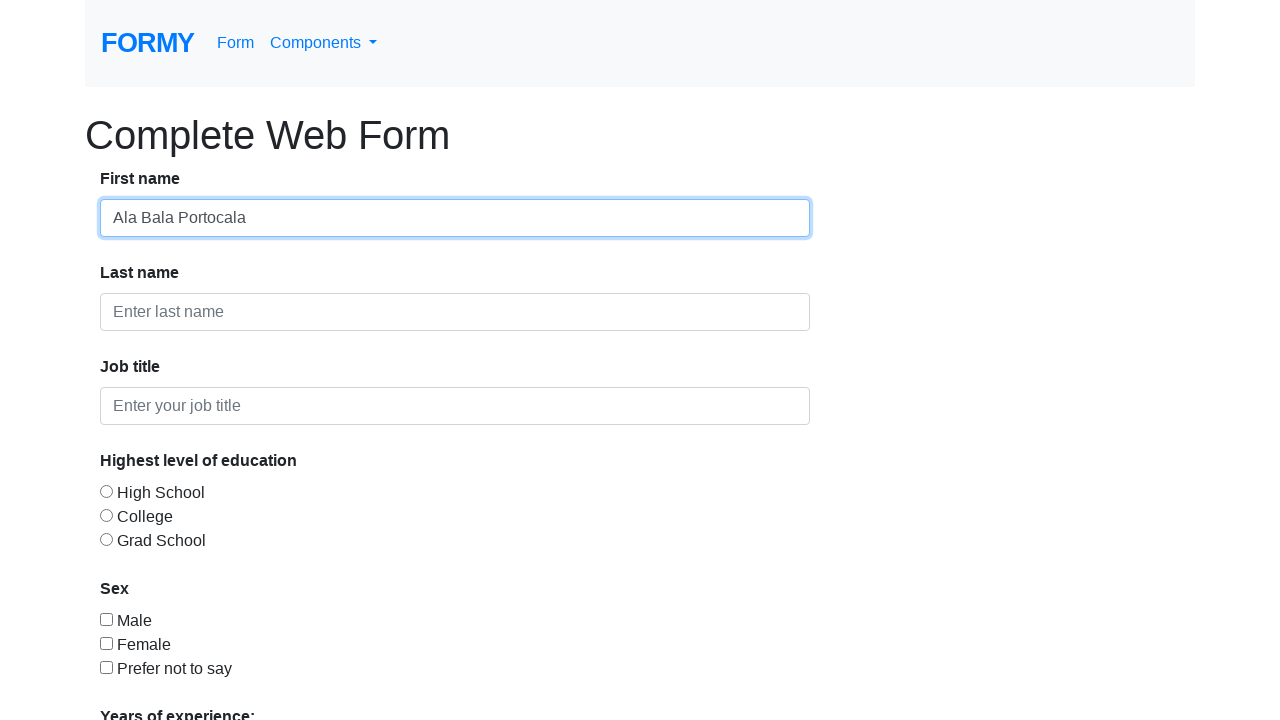

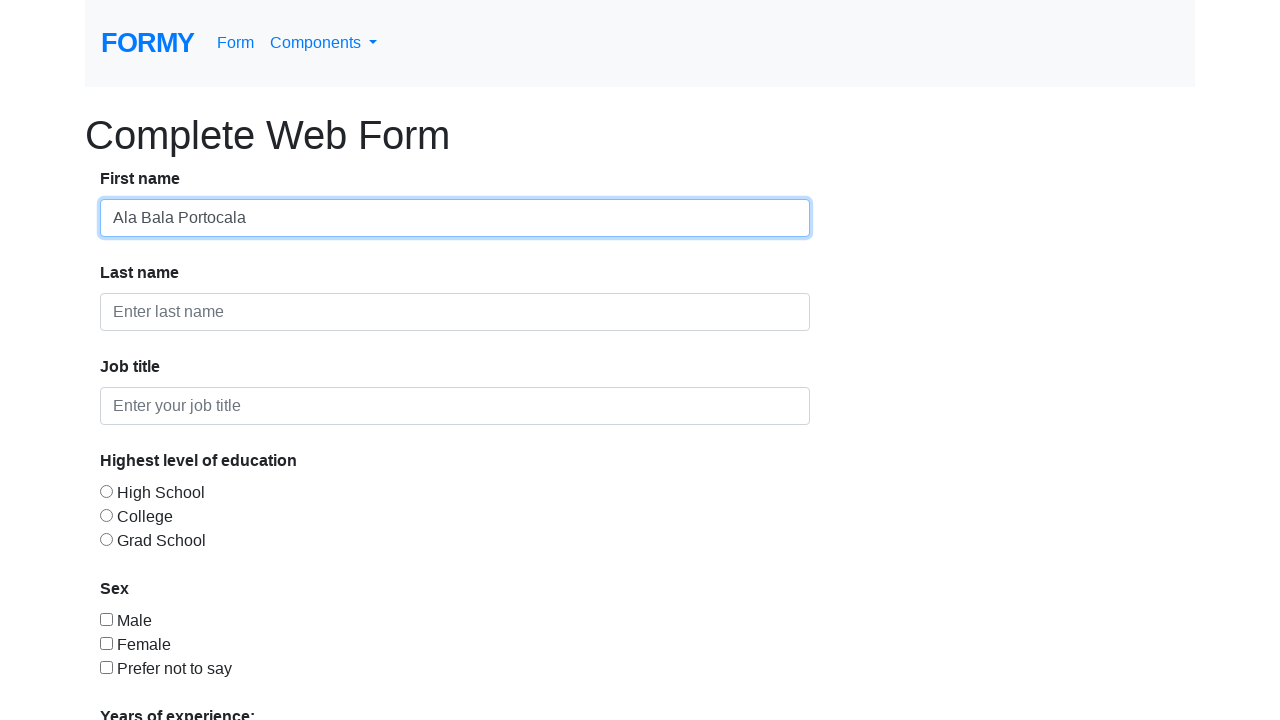